Tests radio button functionality by clicking through different radio button options on a form

Starting URL: http://www.echoecho.com/htmlforms10.htm

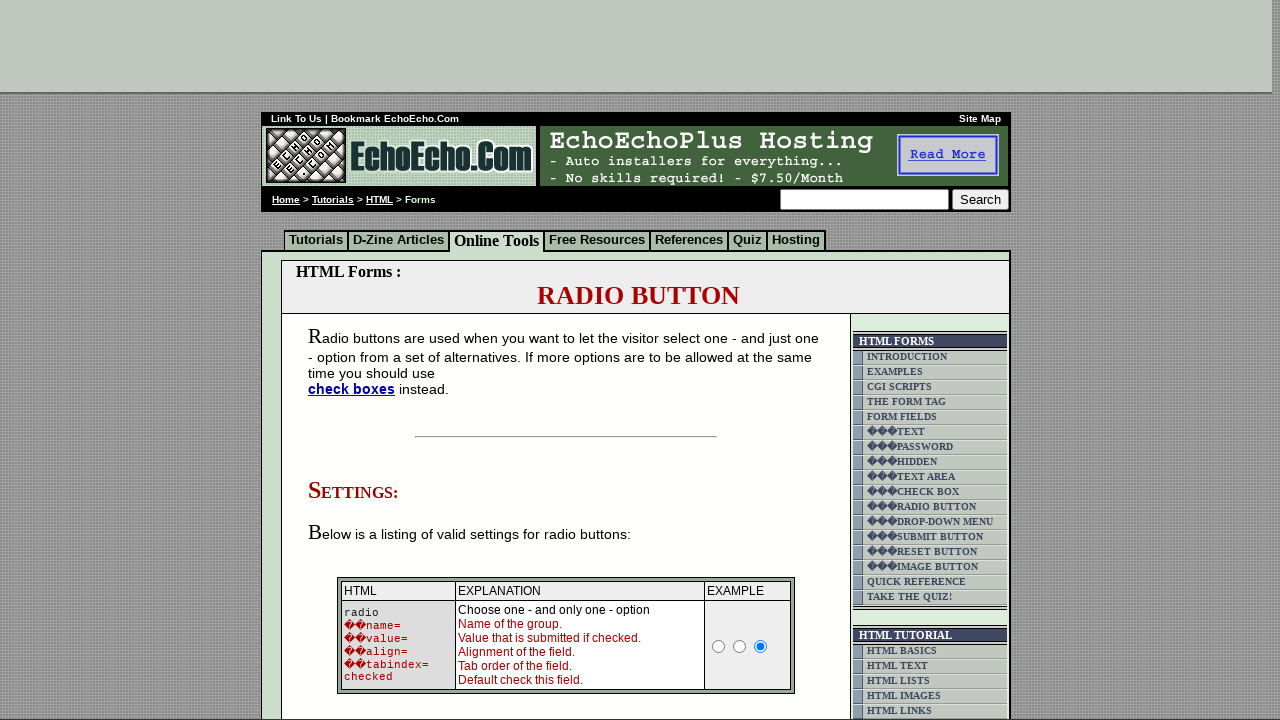

Clicked Milk radio button at (356, 360) on input[value='Milk']
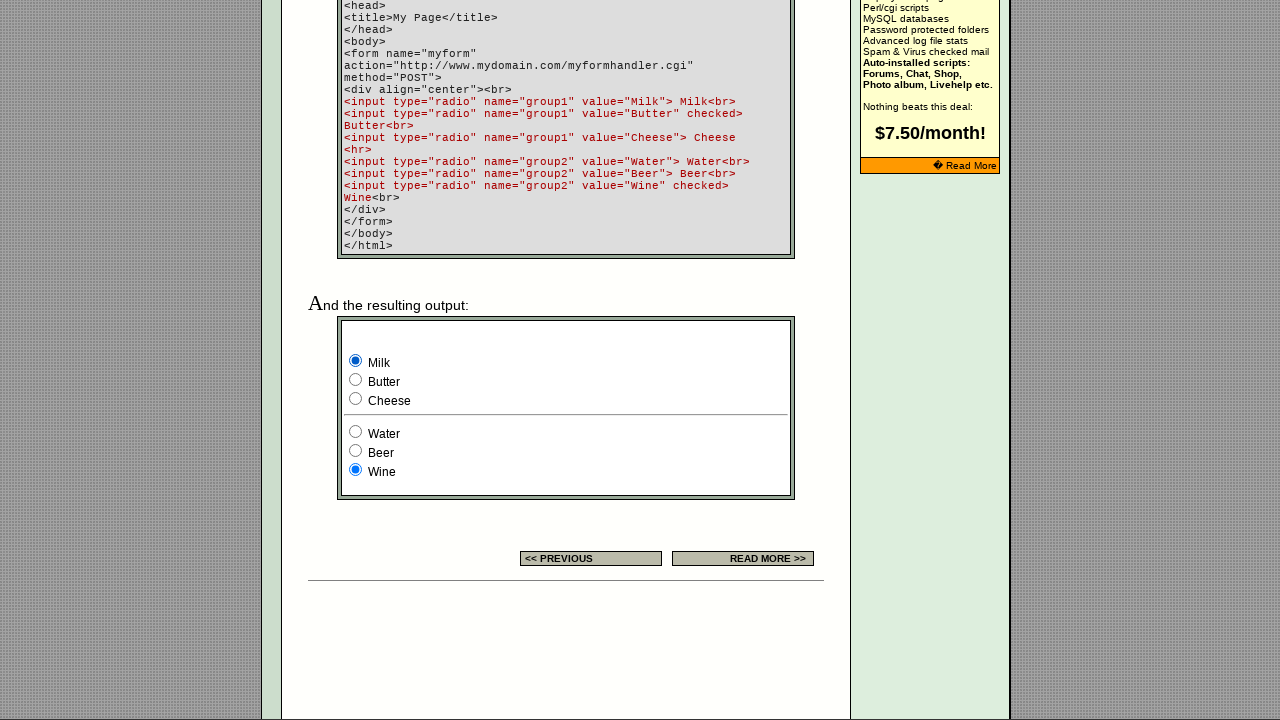

Clicked Butter radio button at (356, 380) on input[value='Butter']
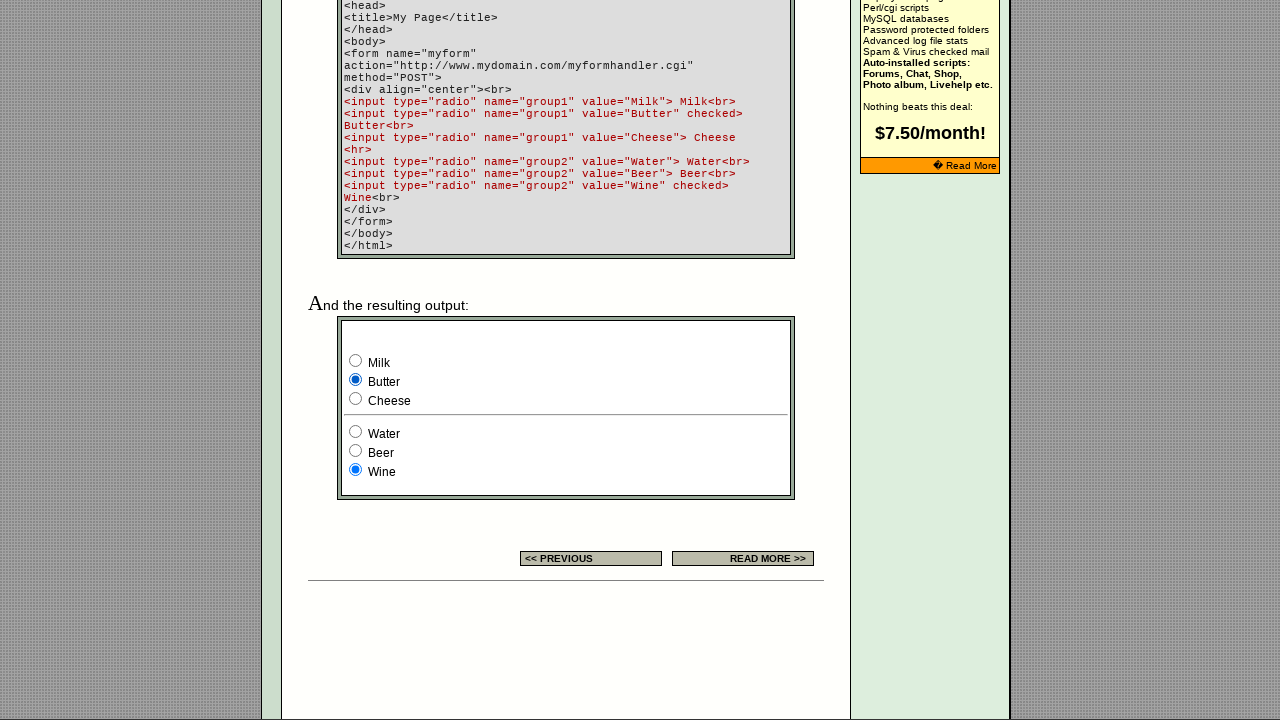

Clicked Cheese radio button at (356, 398) on input[value='Cheese']
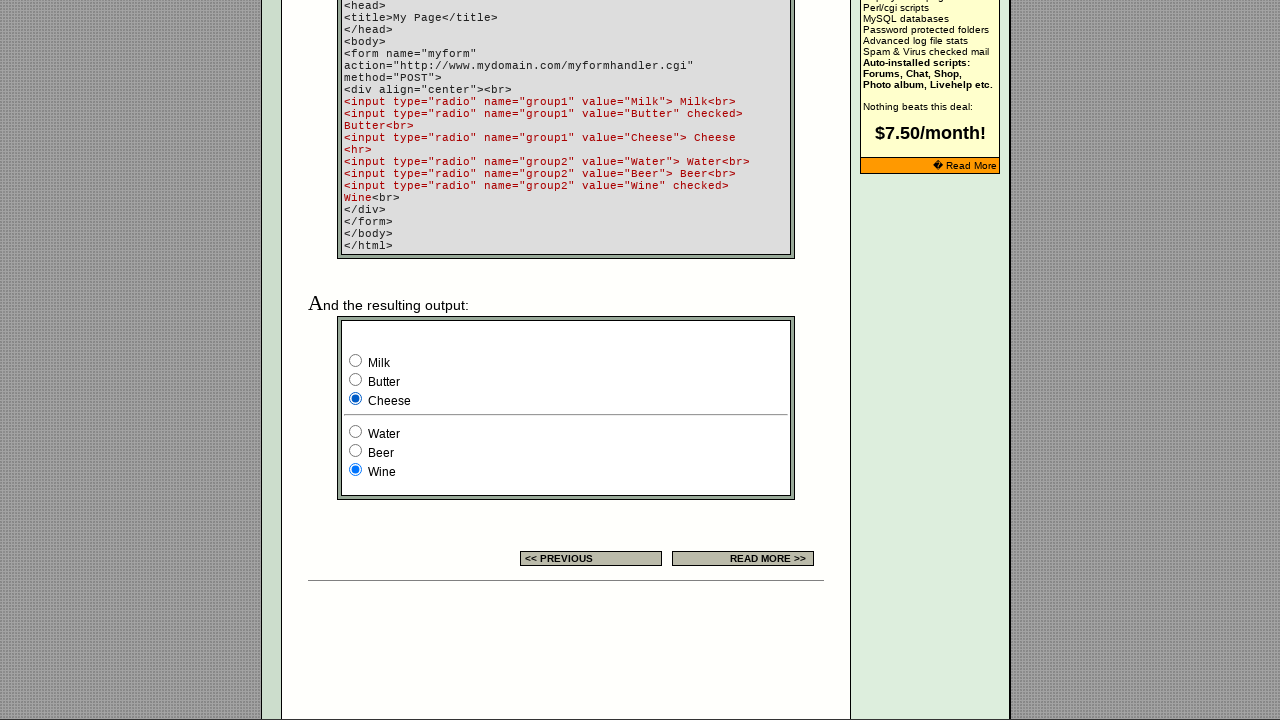

Clicked Milk radio button again at (356, 360) on input[value='Milk']
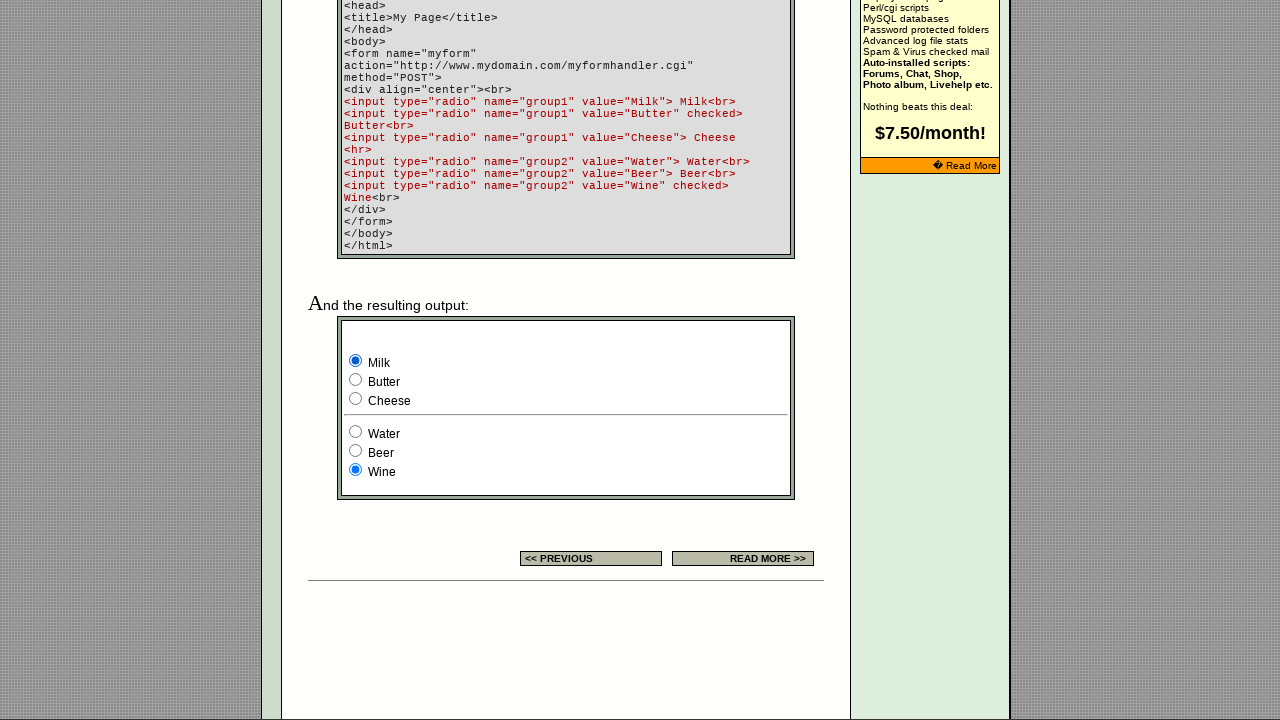

Clicked radio button at index 0 at (719, 360) on input[type='radio'] >> nth=0
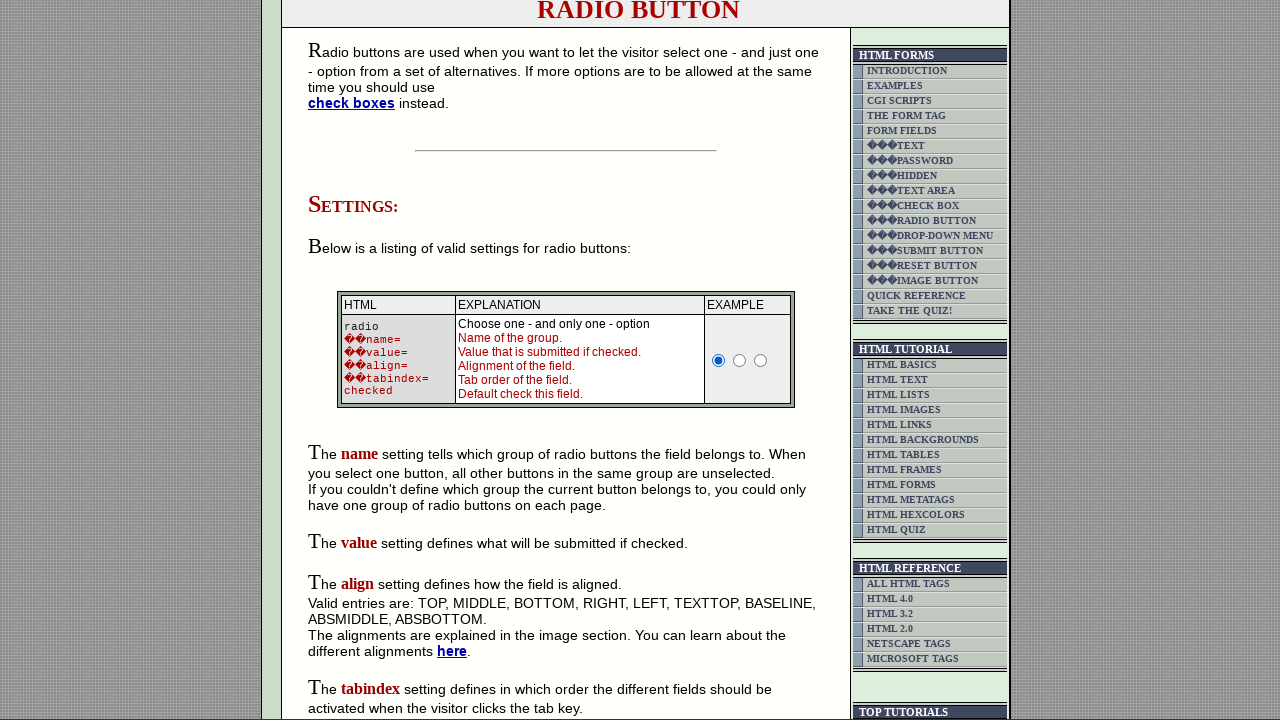

Clicked radio button at index 1 at (740, 360) on input[type='radio'] >> nth=1
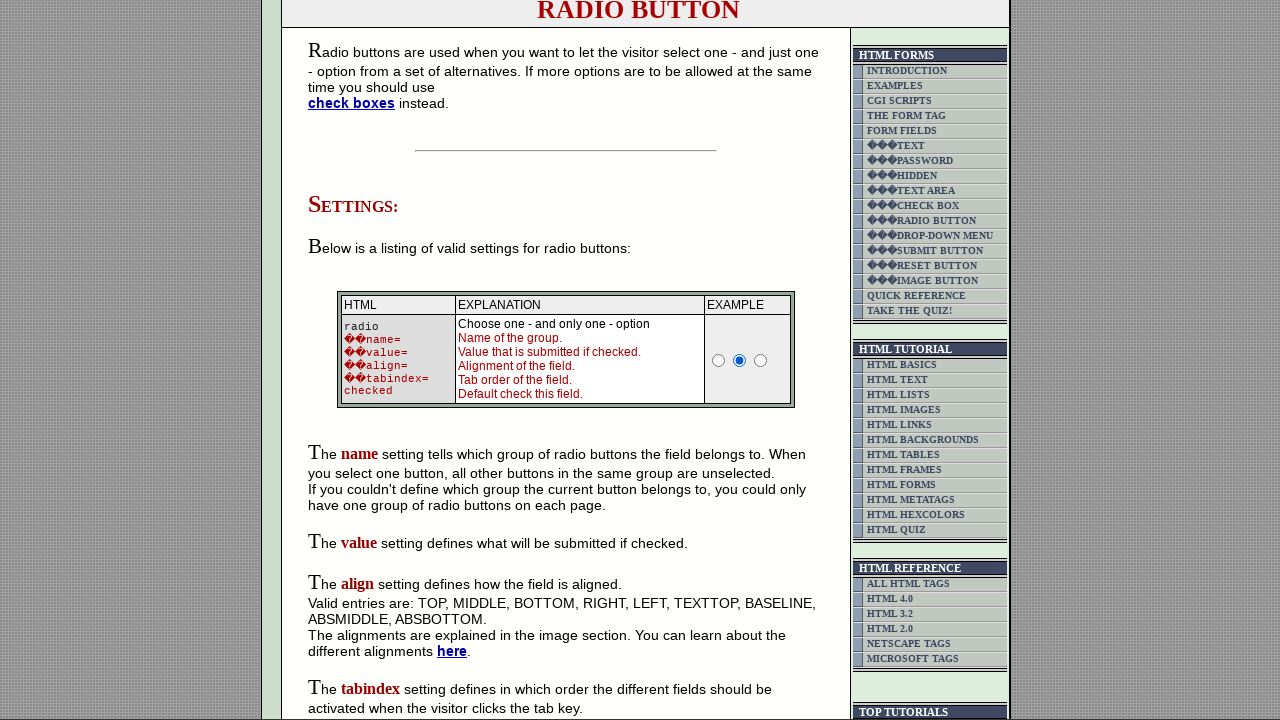

Clicked radio button at index 2 at (761, 360) on input[type='radio'] >> nth=2
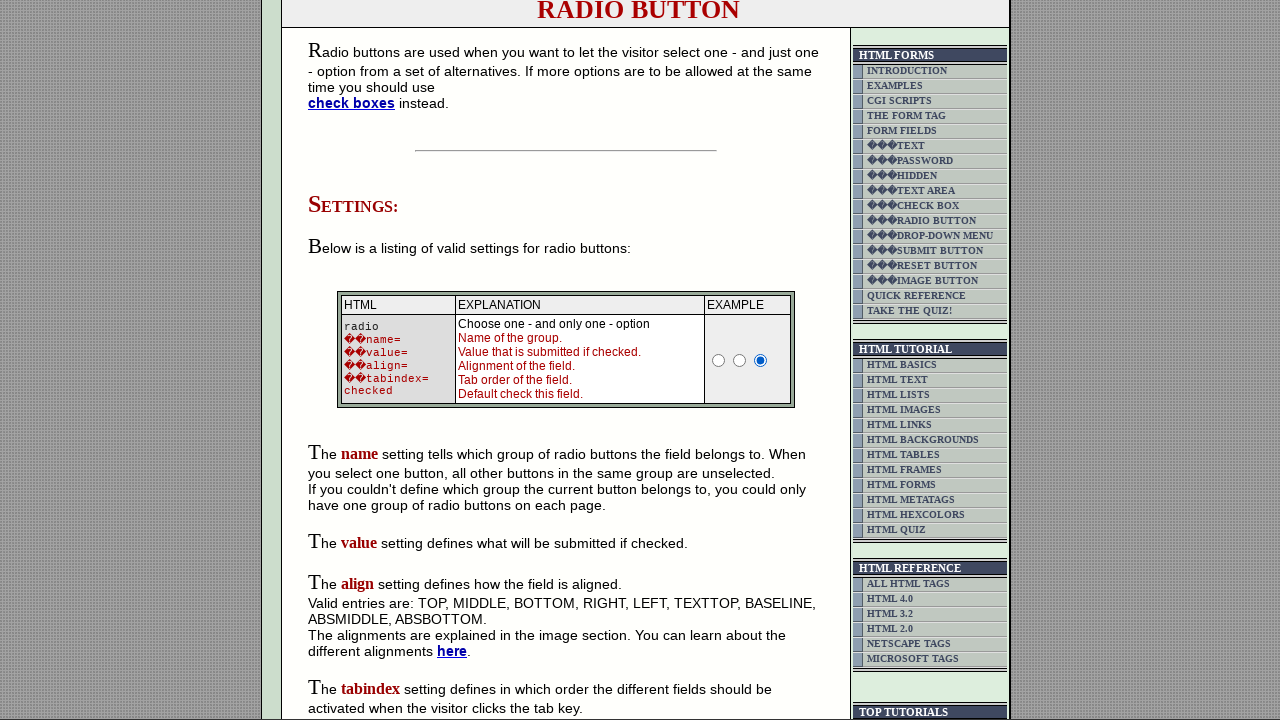

Clicked radio button at index 3 at (356, 360) on input[type='radio'] >> nth=3
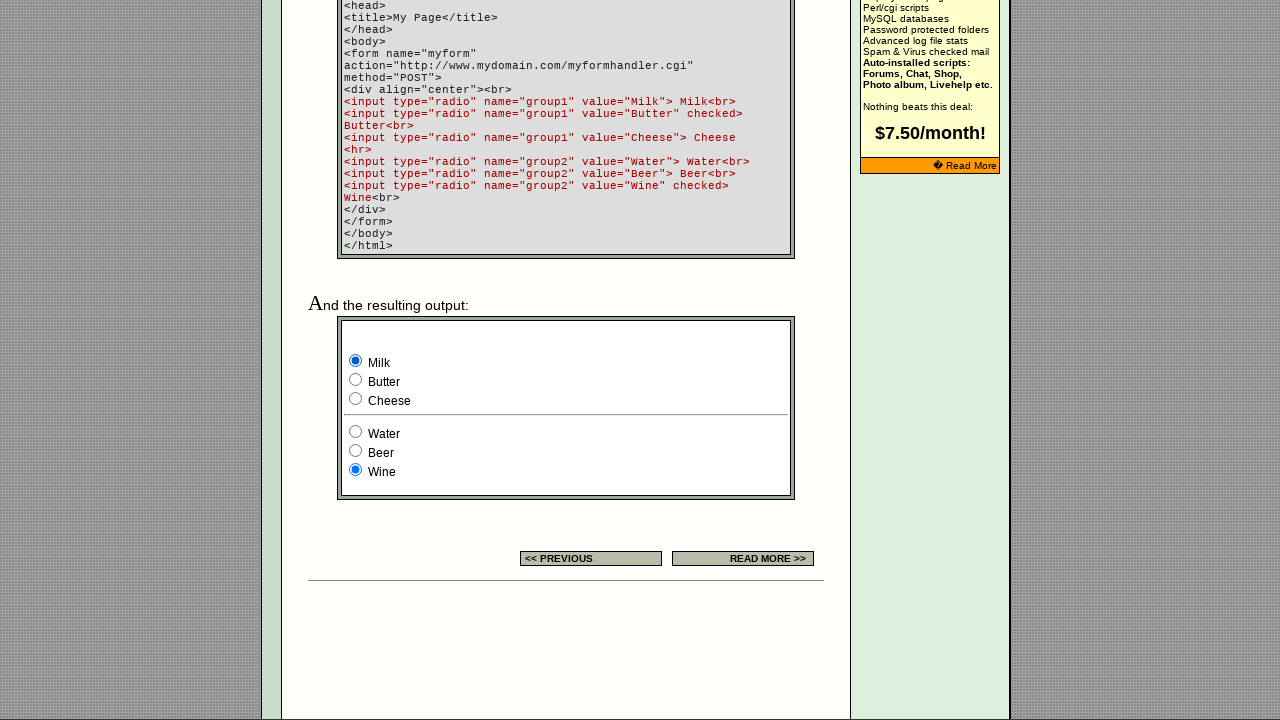

Clicked radio button at index 4 at (356, 380) on input[type='radio'] >> nth=4
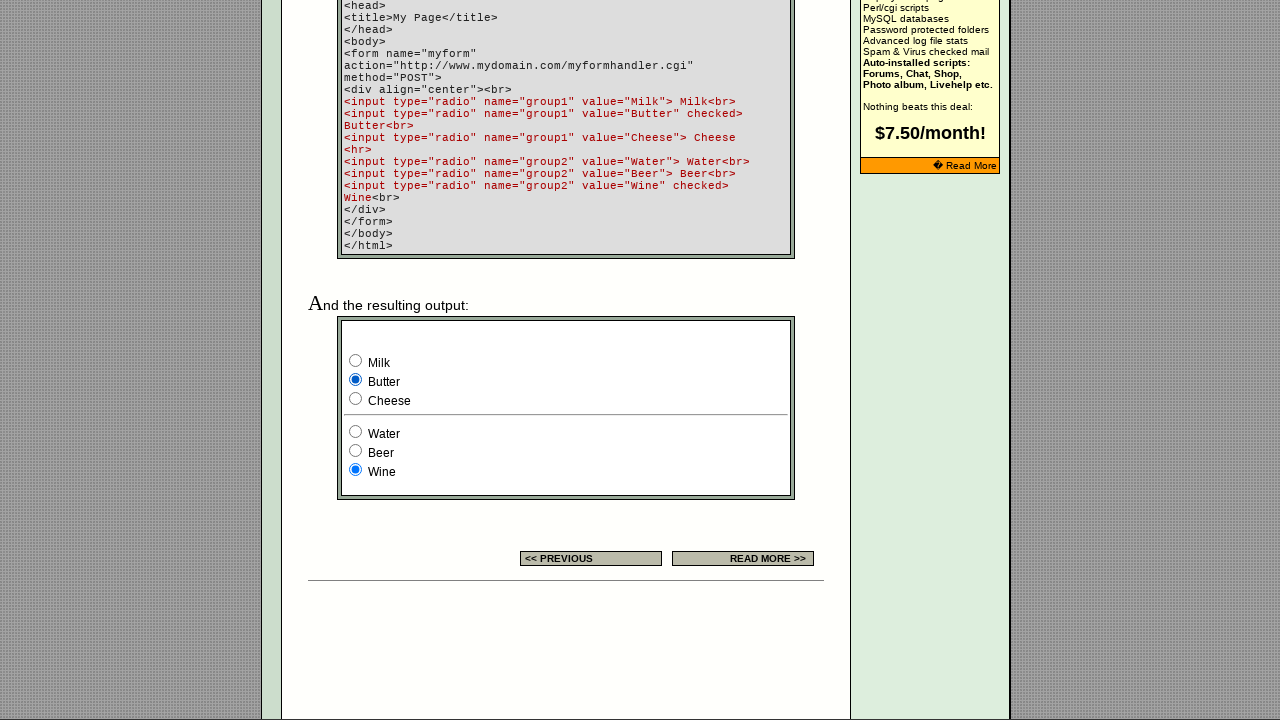

Clicked radio button at index 5 at (356, 398) on input[type='radio'] >> nth=5
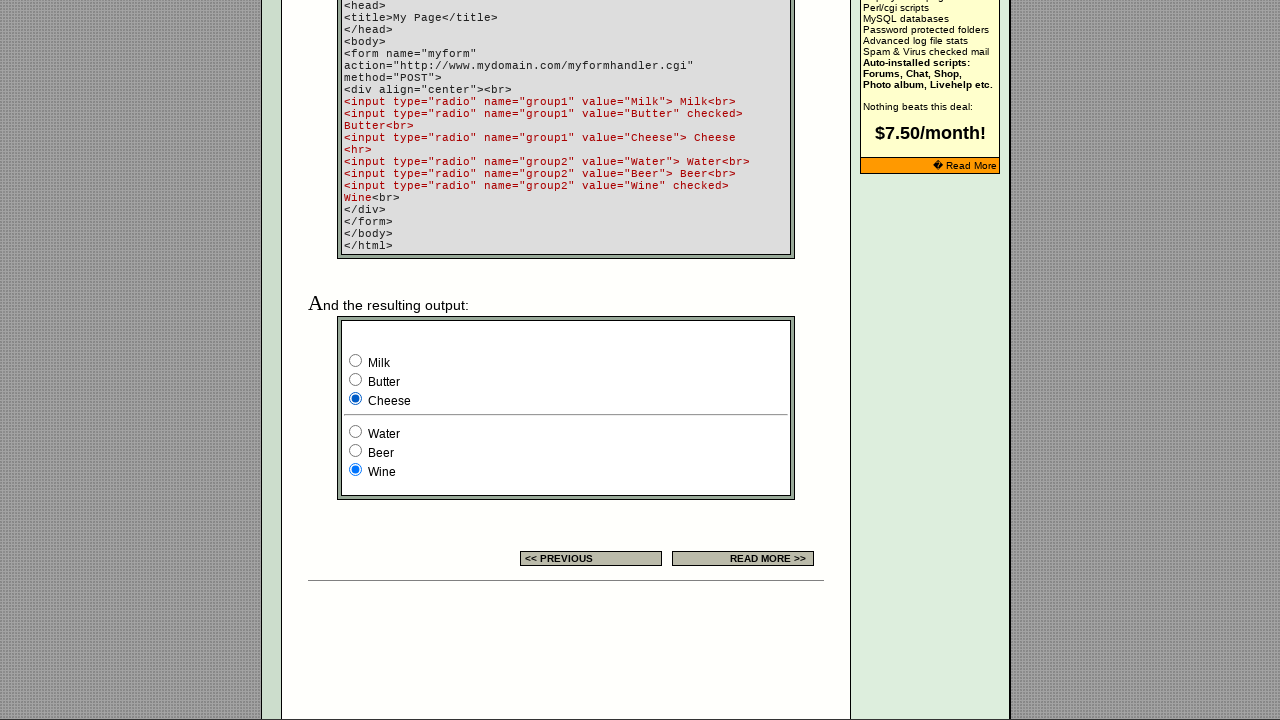

Clicked radio button at index 6 at (356, 432) on input[type='radio'] >> nth=6
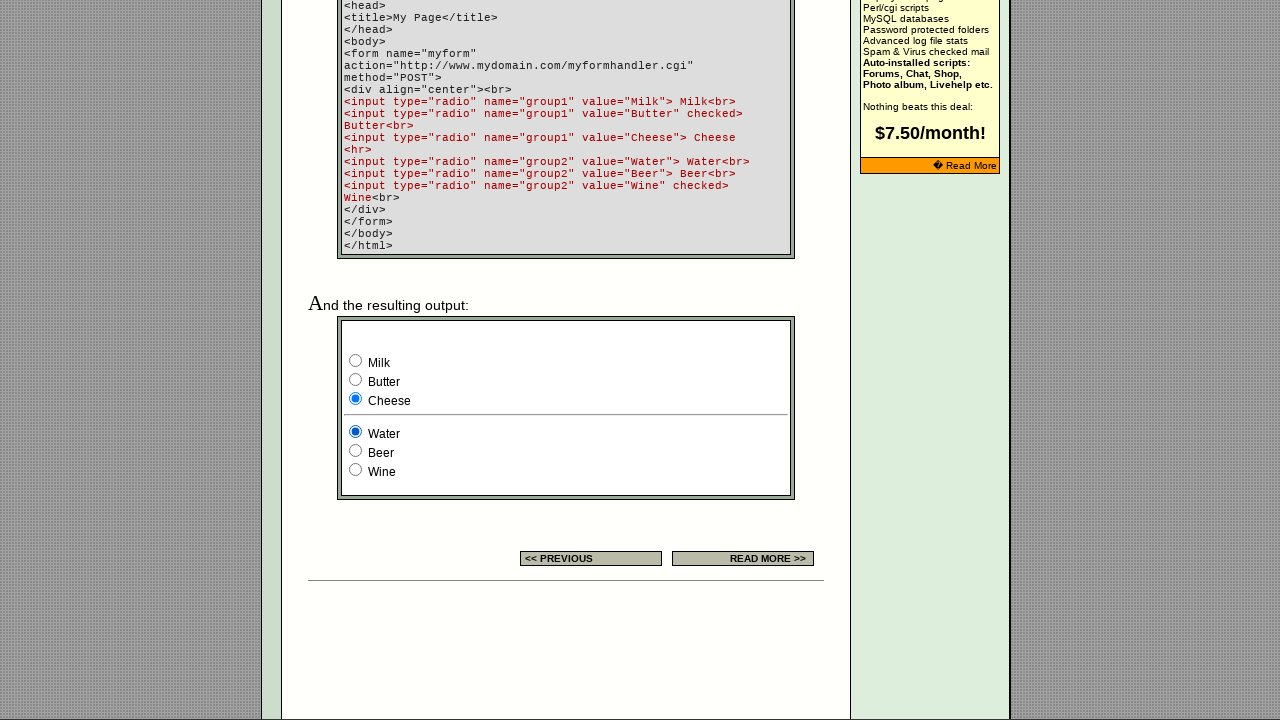

Clicked radio button at index 7 at (356, 450) on input[type='radio'] >> nth=7
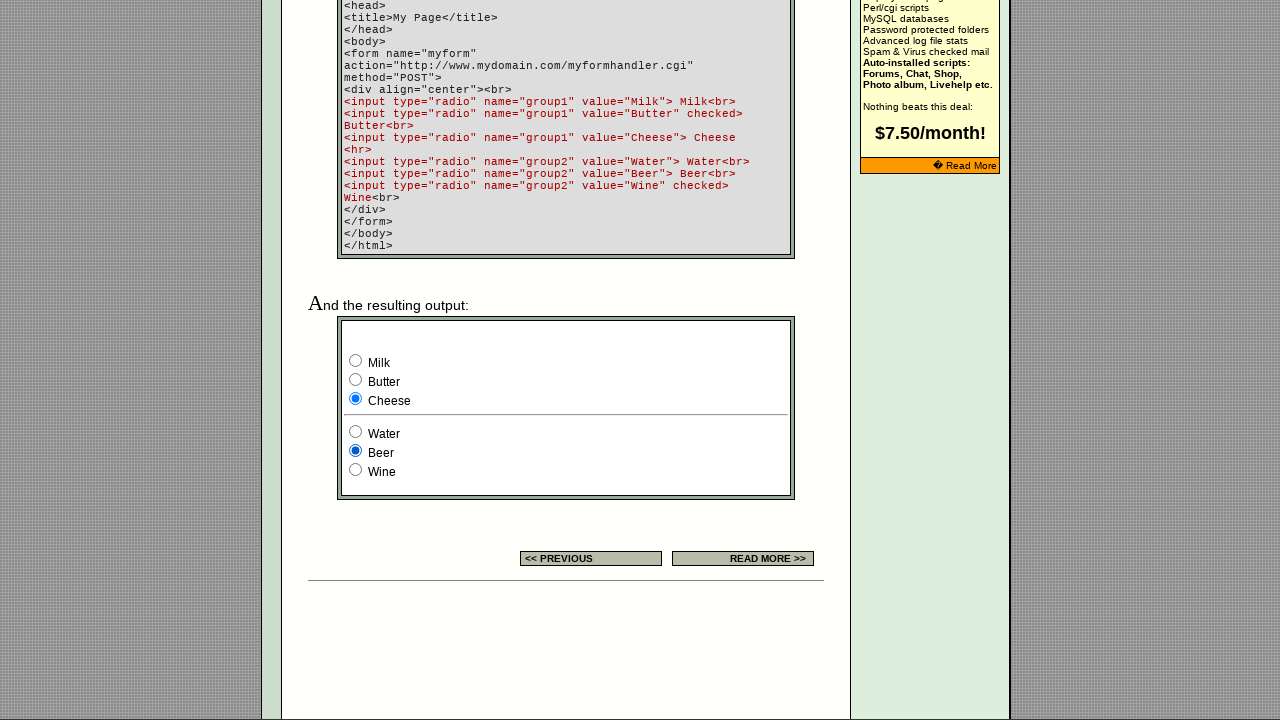

Clicked radio button at index 8 at (356, 470) on input[type='radio'] >> nth=8
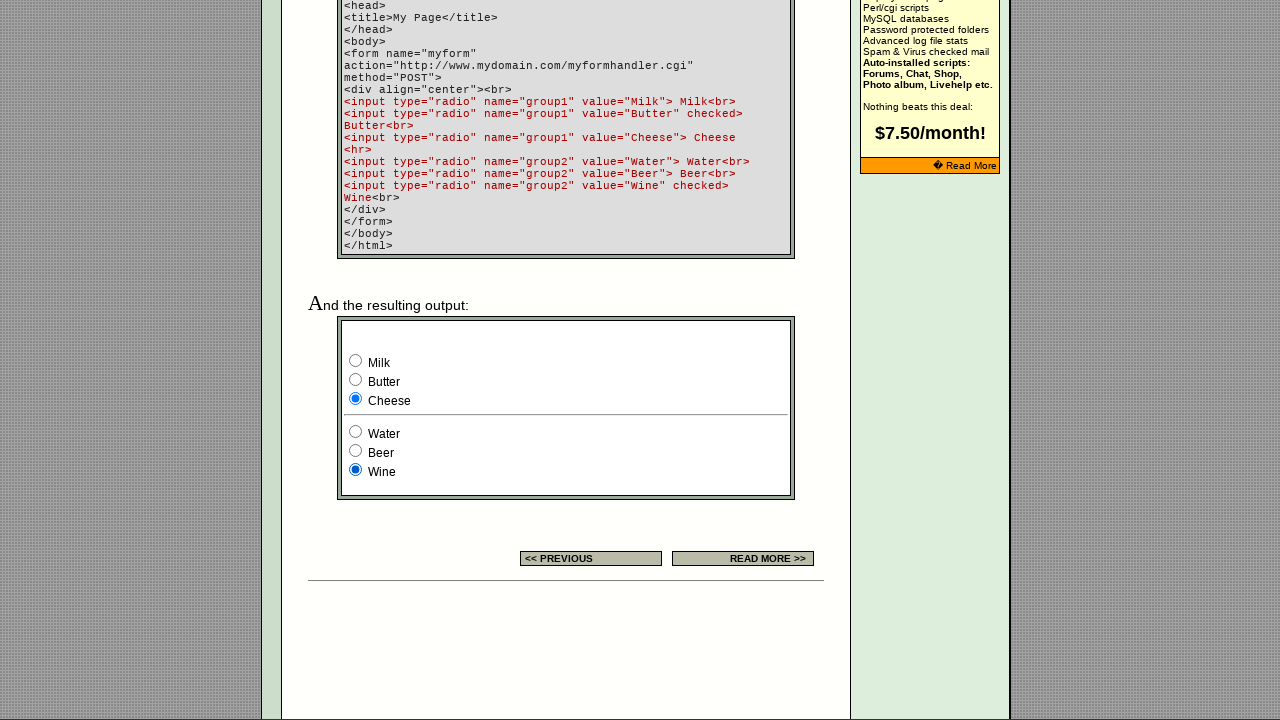

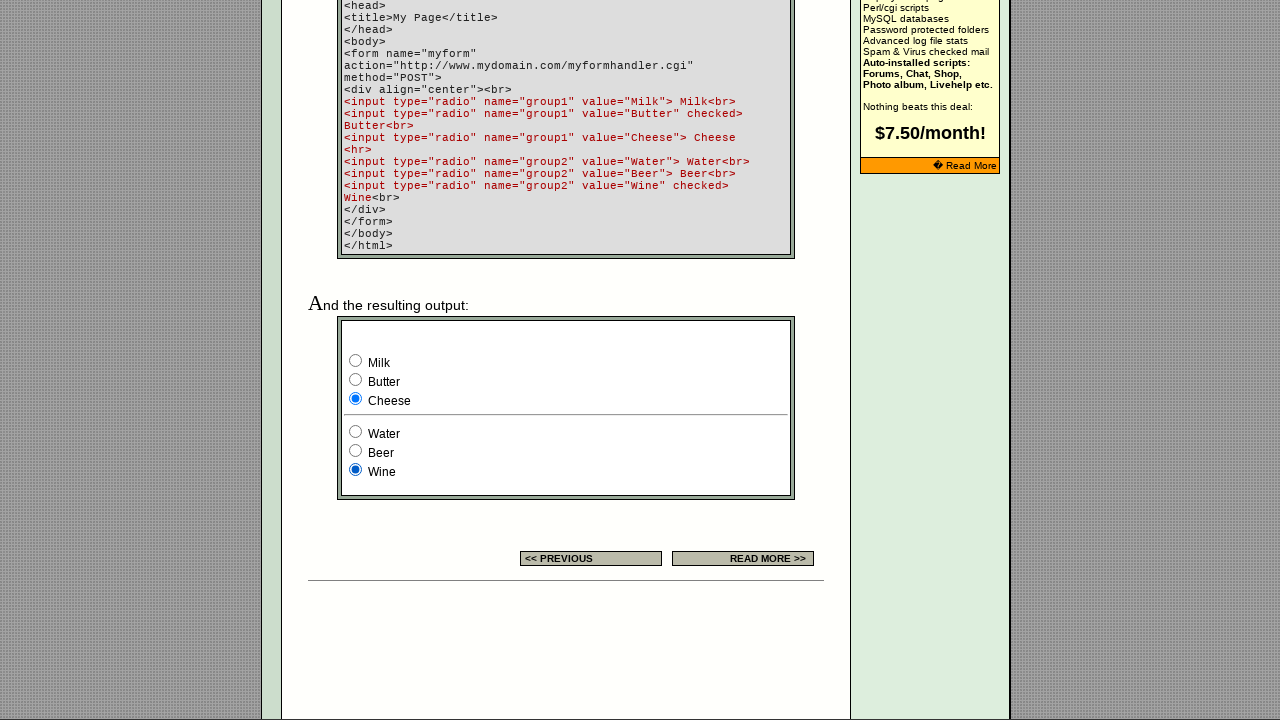